Tests multi-tab window handling by clicking a link that opens a new tab, extracting text content from the new tab, parsing a username from that text, and filling it into a form field on the original page.

Starting URL: https://rahulshettyacademy.com/loginpagePractise/

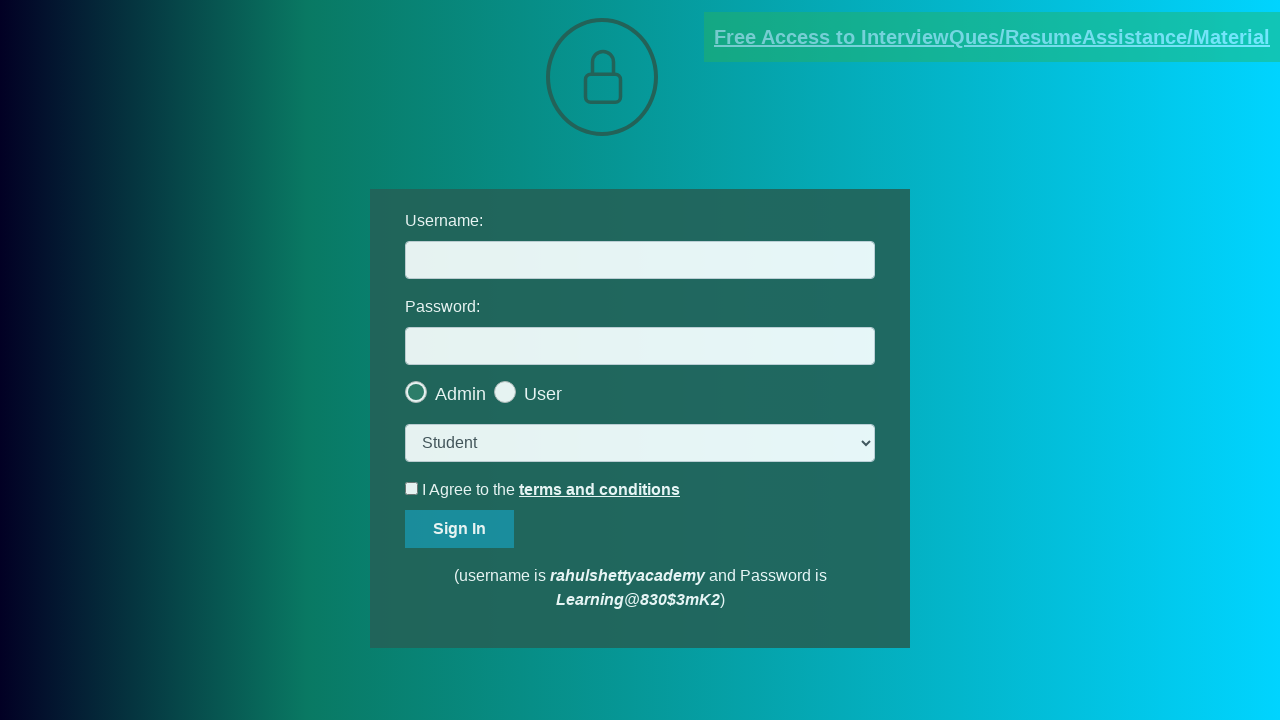

Located username input field
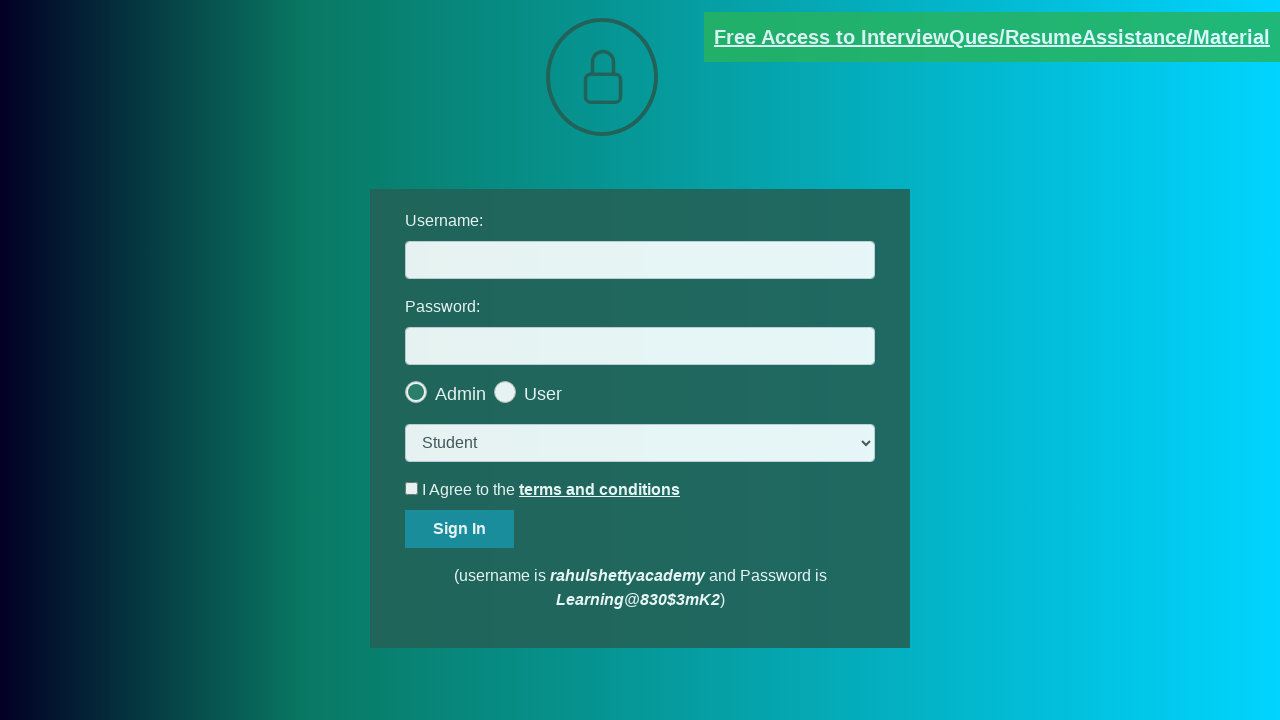

Located documents link that opens new tab
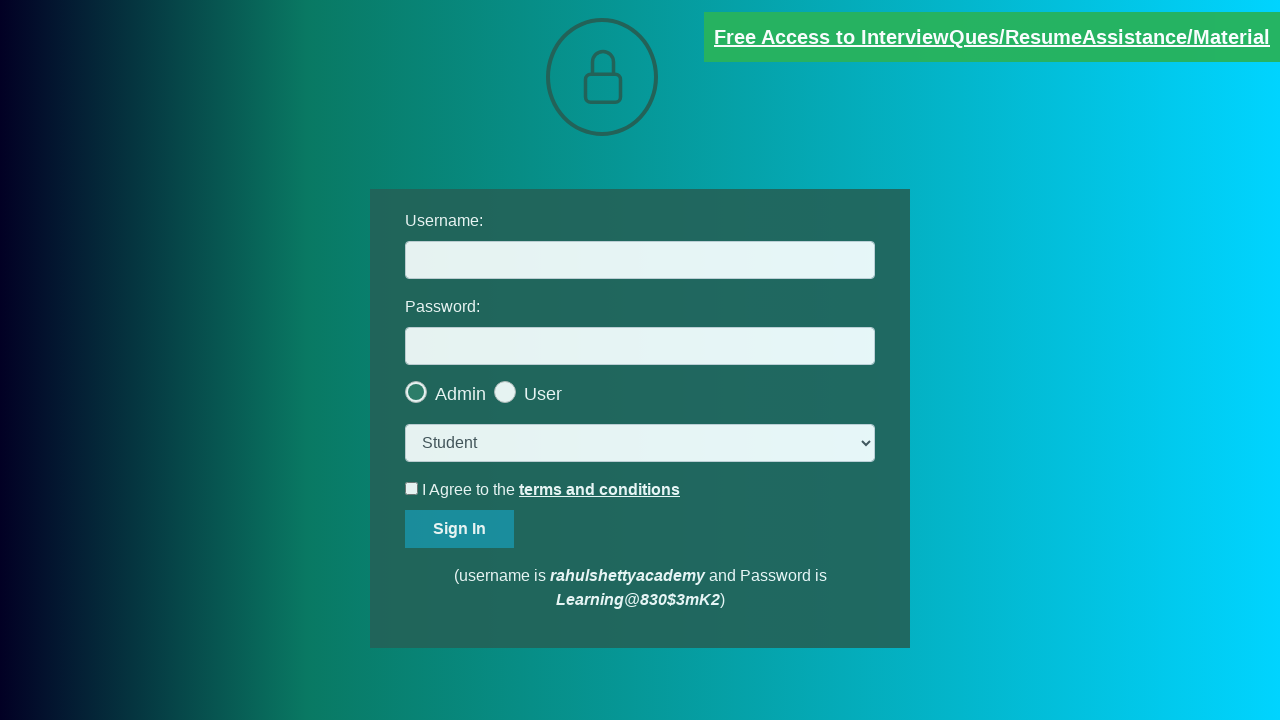

Clicked documents link and new tab opened at (992, 37) on a[href *= 'documents-request']
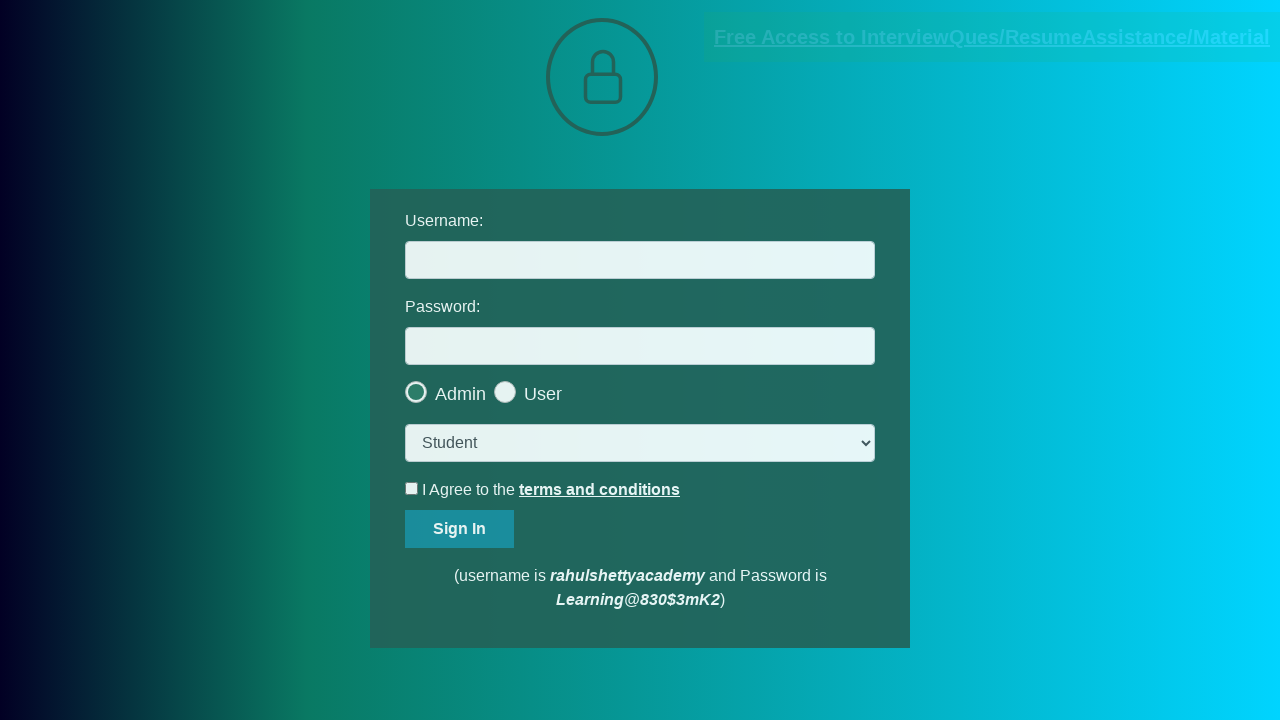

New page loaded successfully
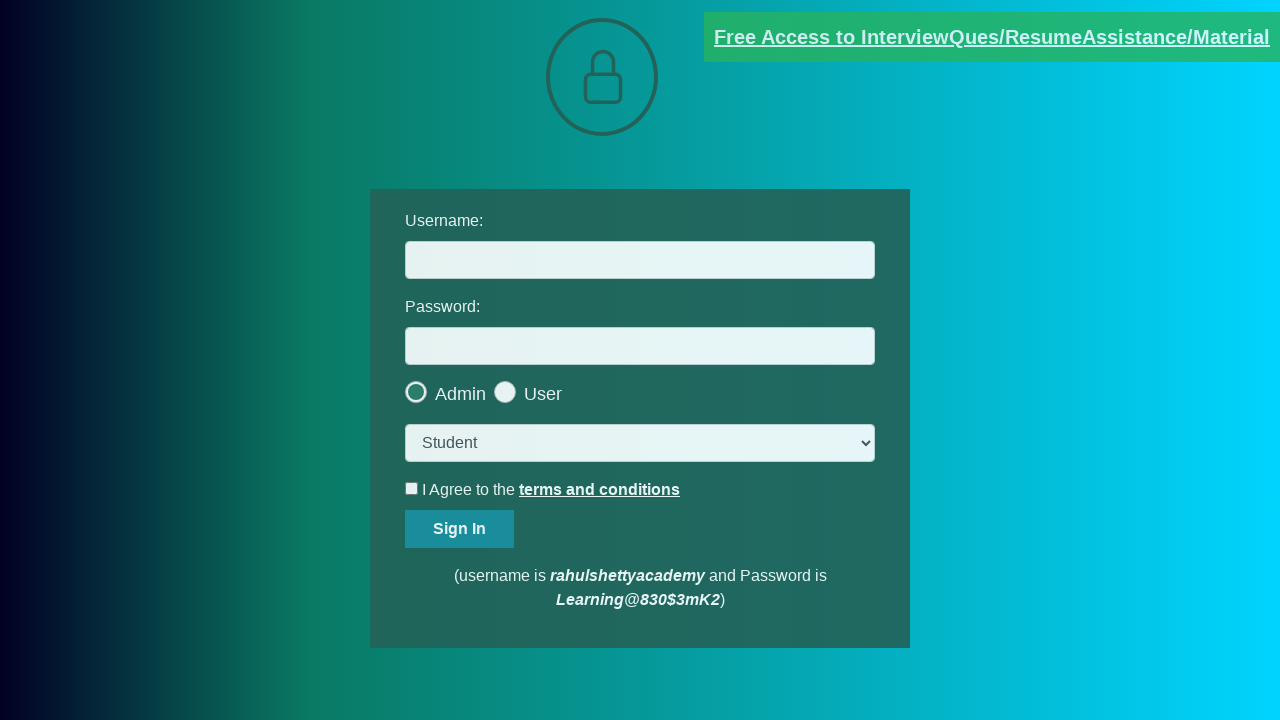

Extracted email message text from new page
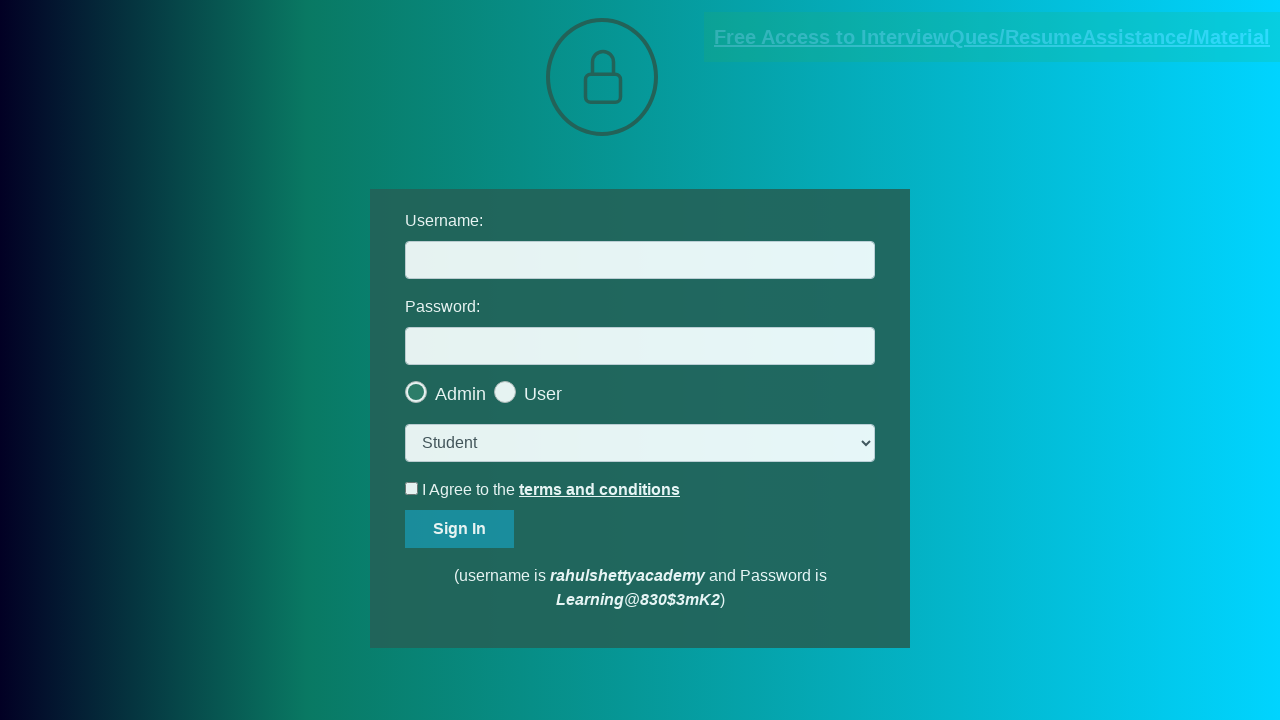

Parsed username 'rahulshettyacademy.com' from email message
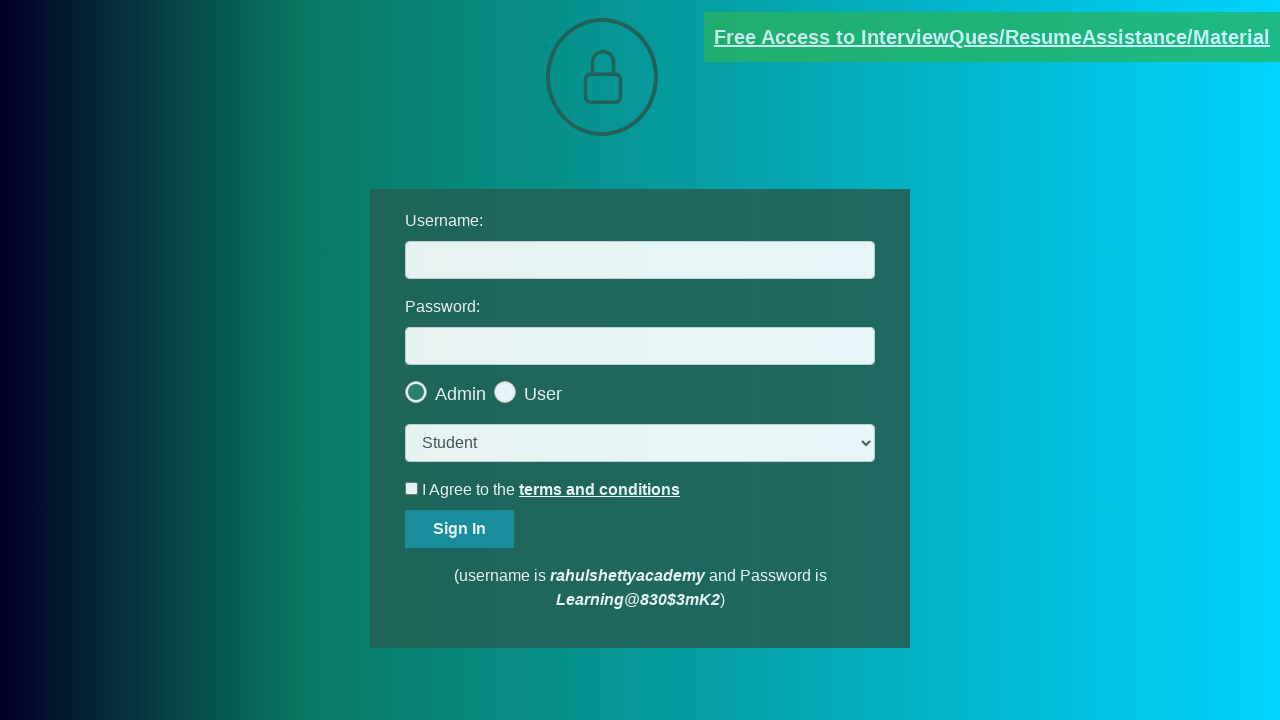

Filled username field with extracted username 'rahulshettyacademy.com' on #username
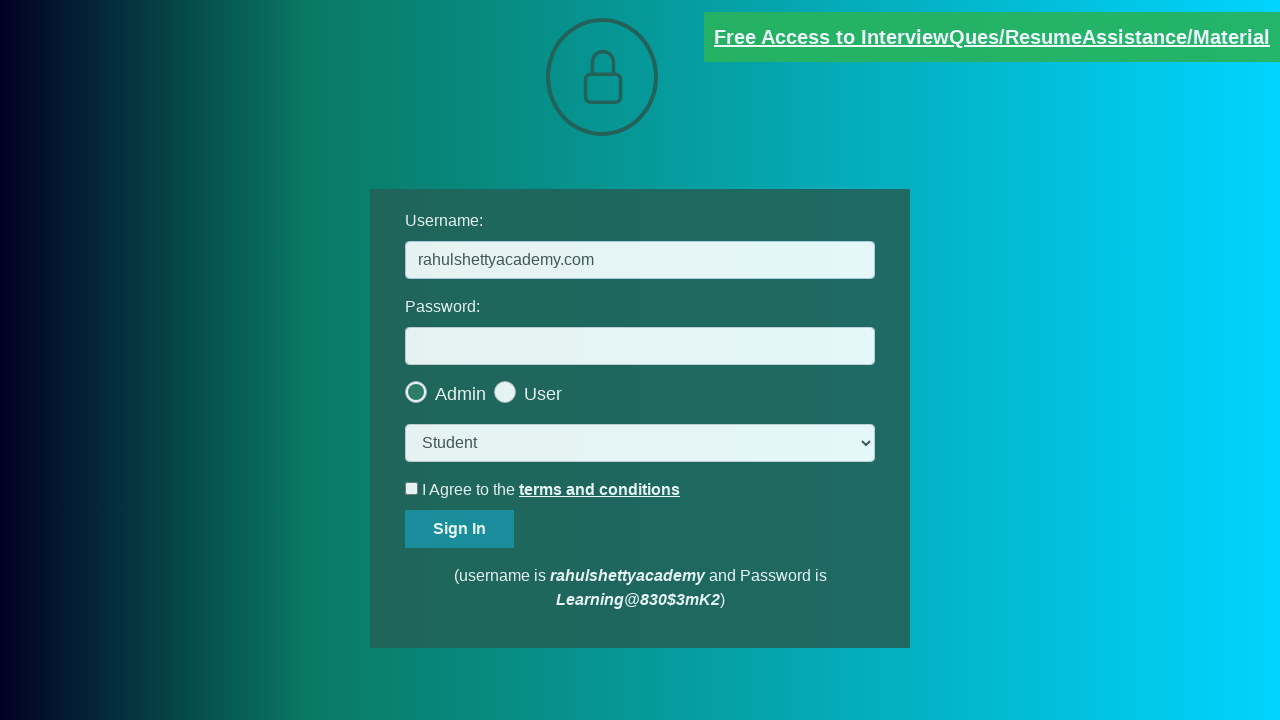

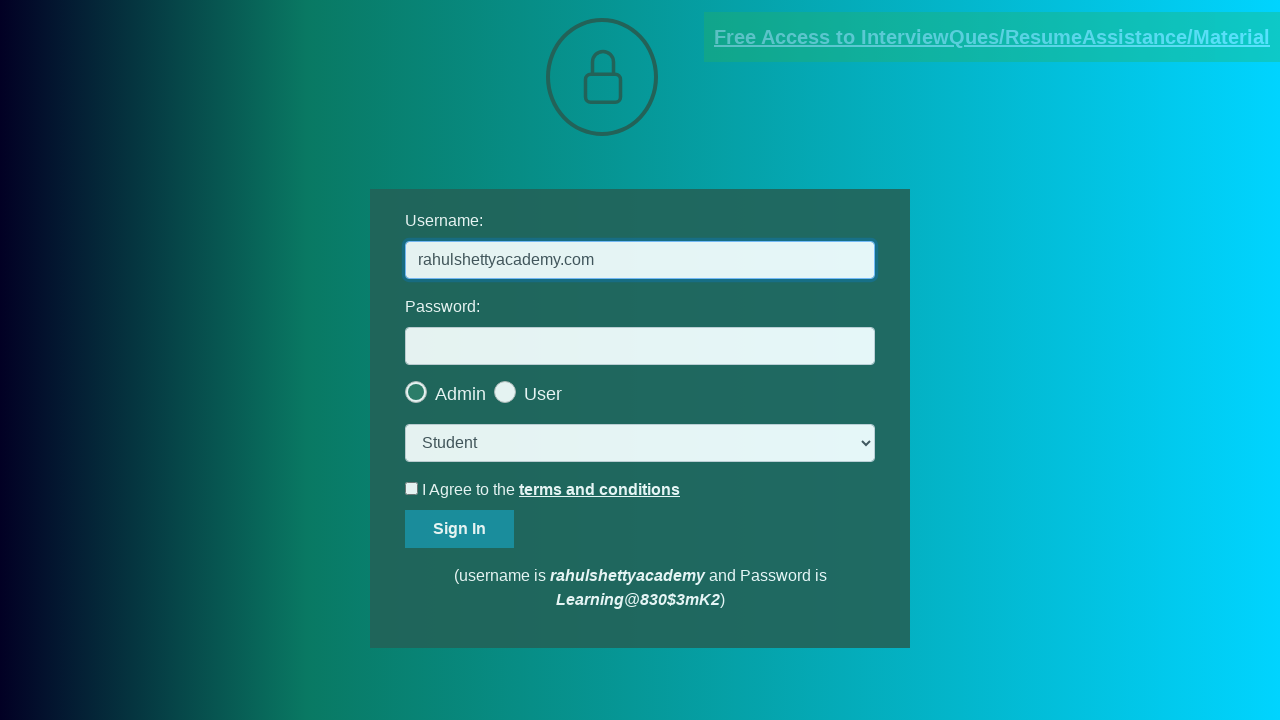